Tests scooter order flow by scrolling to and clicking the bottom "Order" button, filling out personal information and rental details forms, and confirming the order.

Starting URL: https://qa-scooter.praktikum-services.ru/

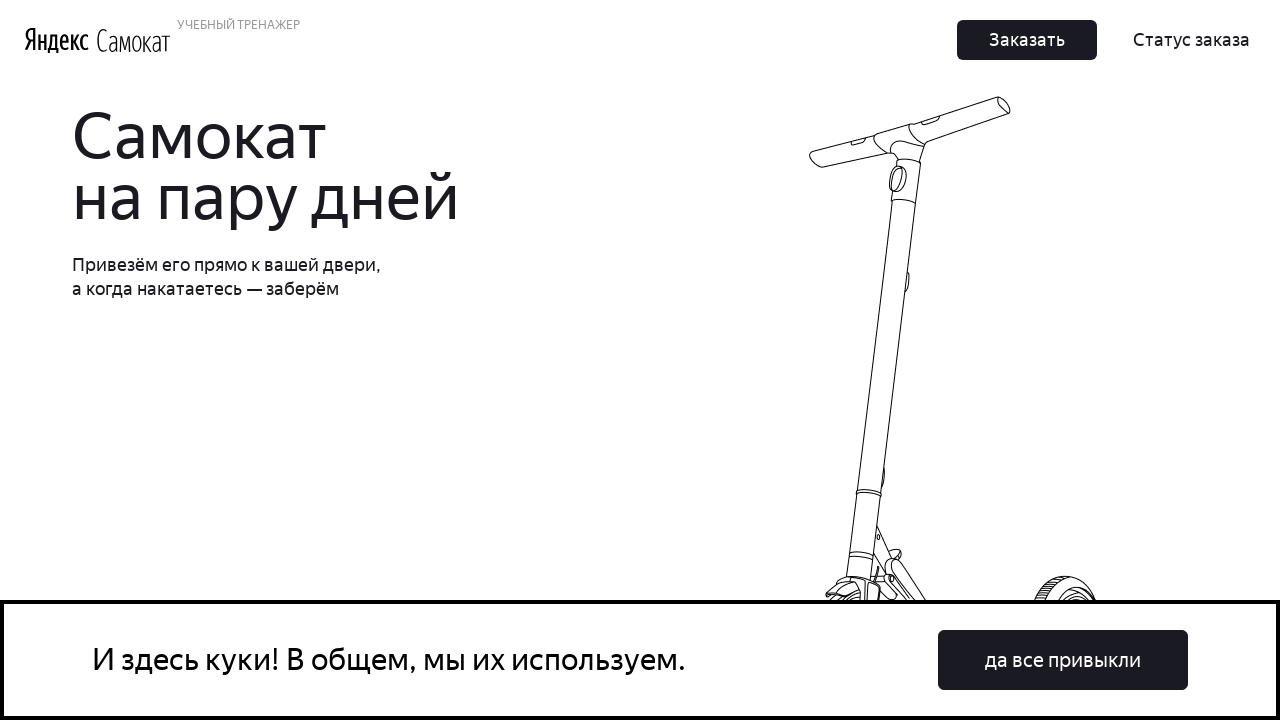

Header loaded successfully
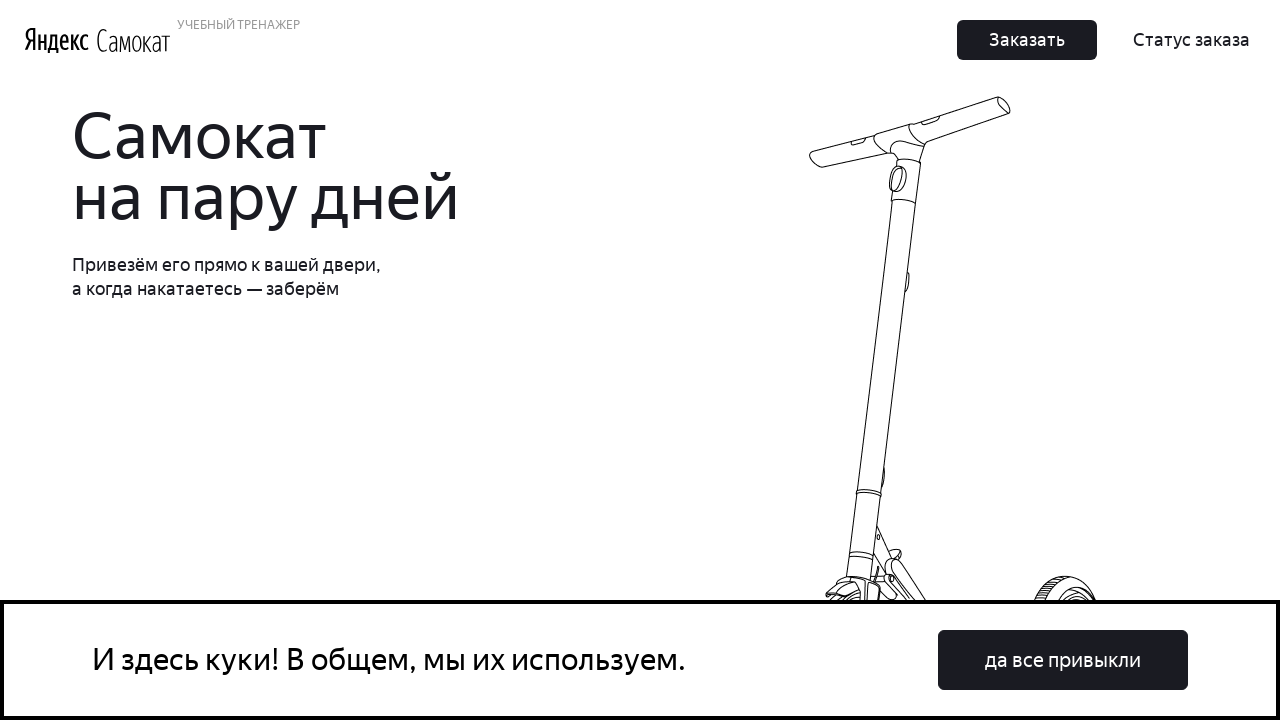

Clicked bottom Order button to start scooter order flow at (612, 361) on xpath=/html/body/div/div/div[1]/div[4]/div[2]/div[5]/button
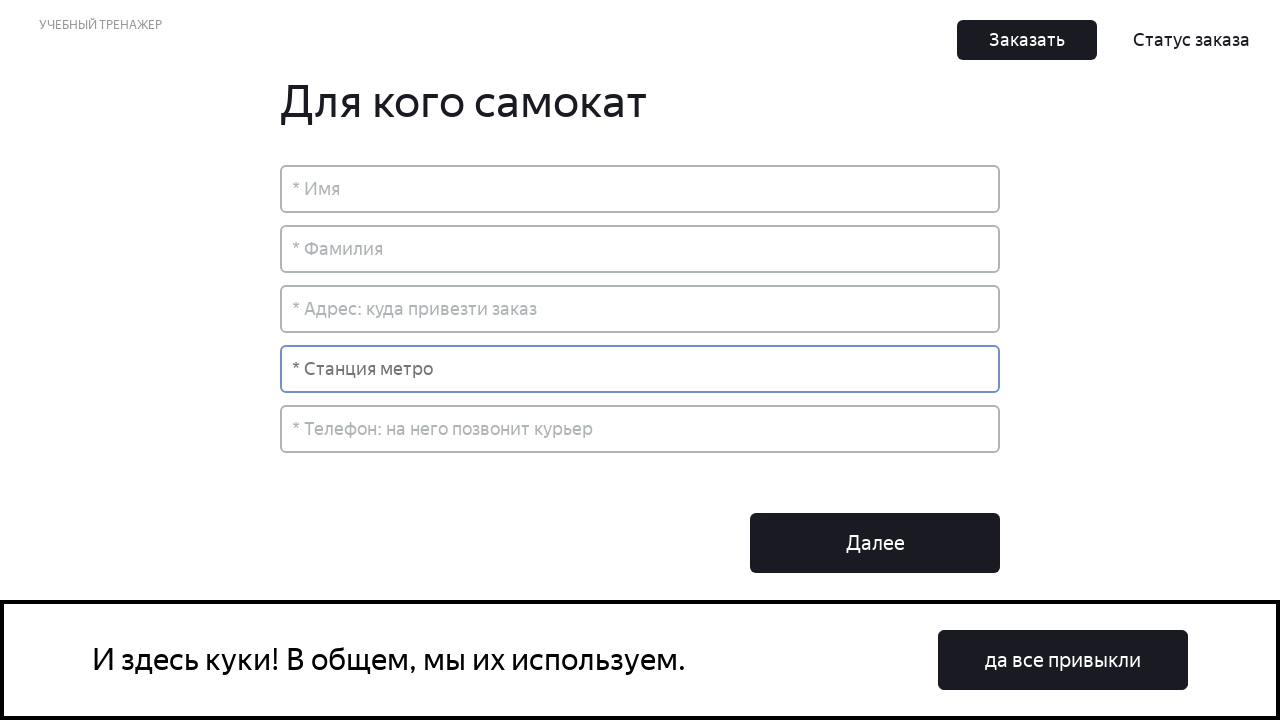

Order form appeared with personal details section
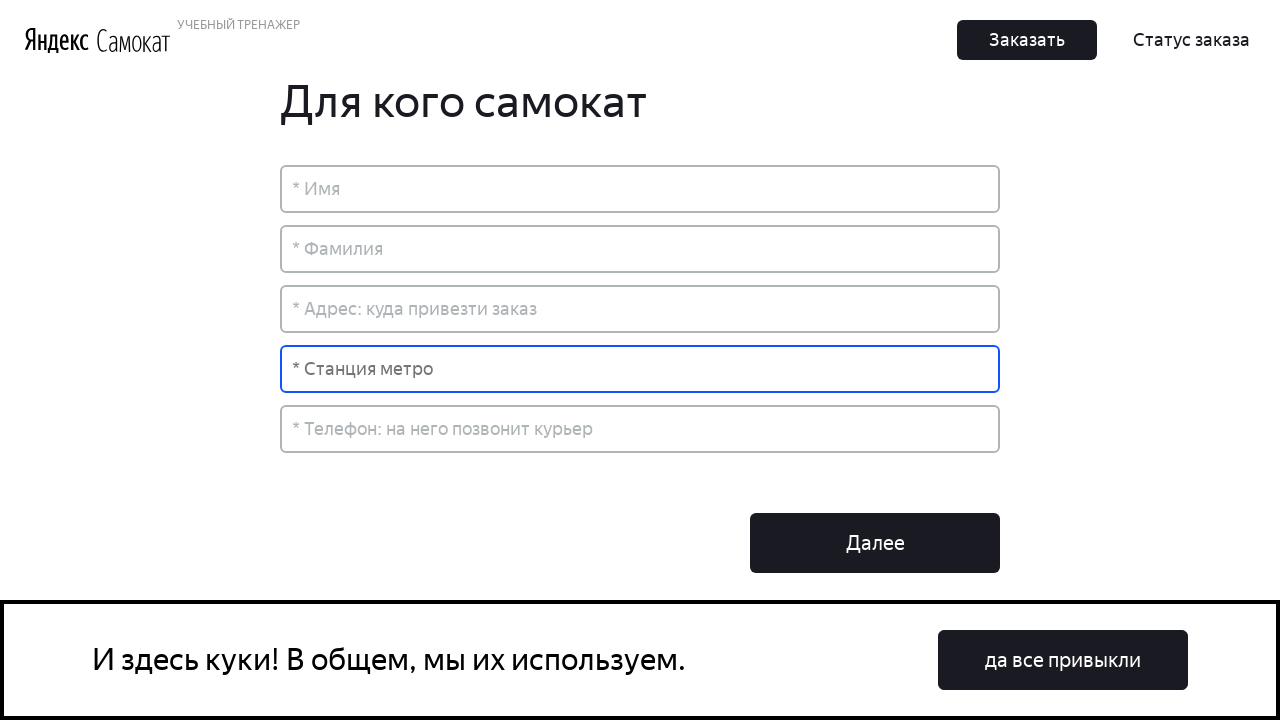

Filled first name field with 'Егор' on input[placeholder*='Имя']
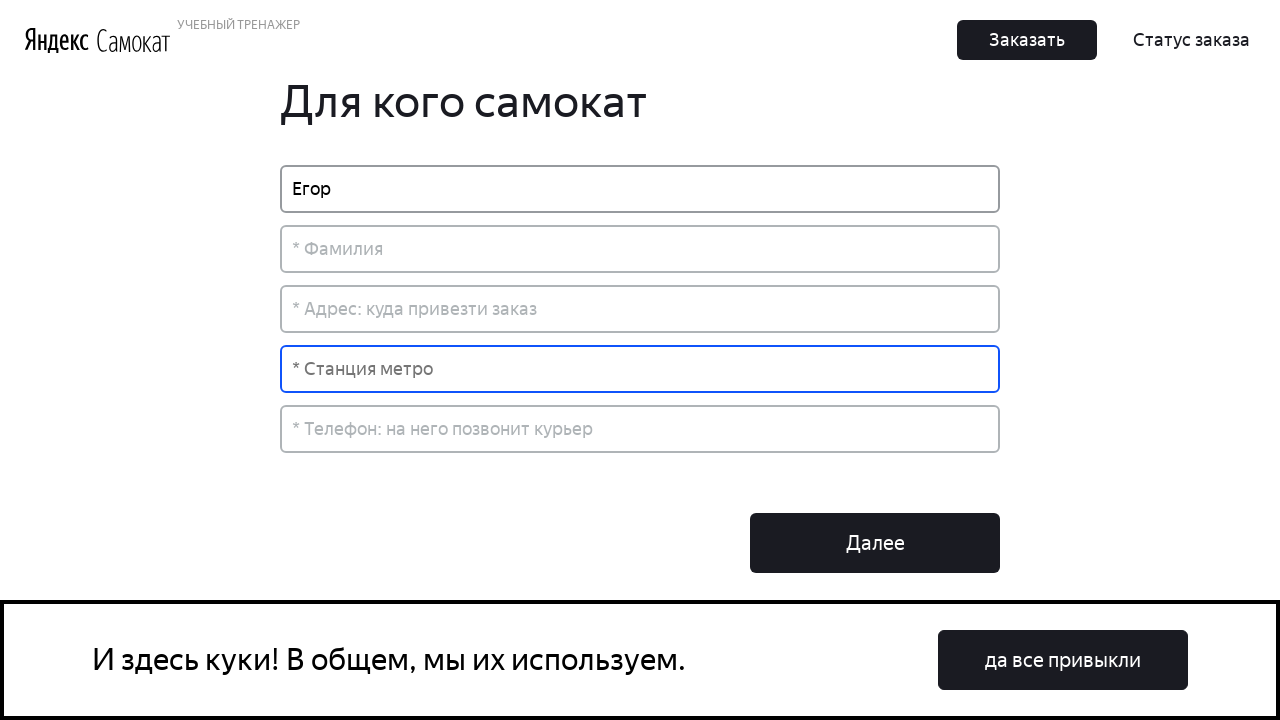

Filled last name field with 'Самсонов' on input[placeholder*='Фамилия']
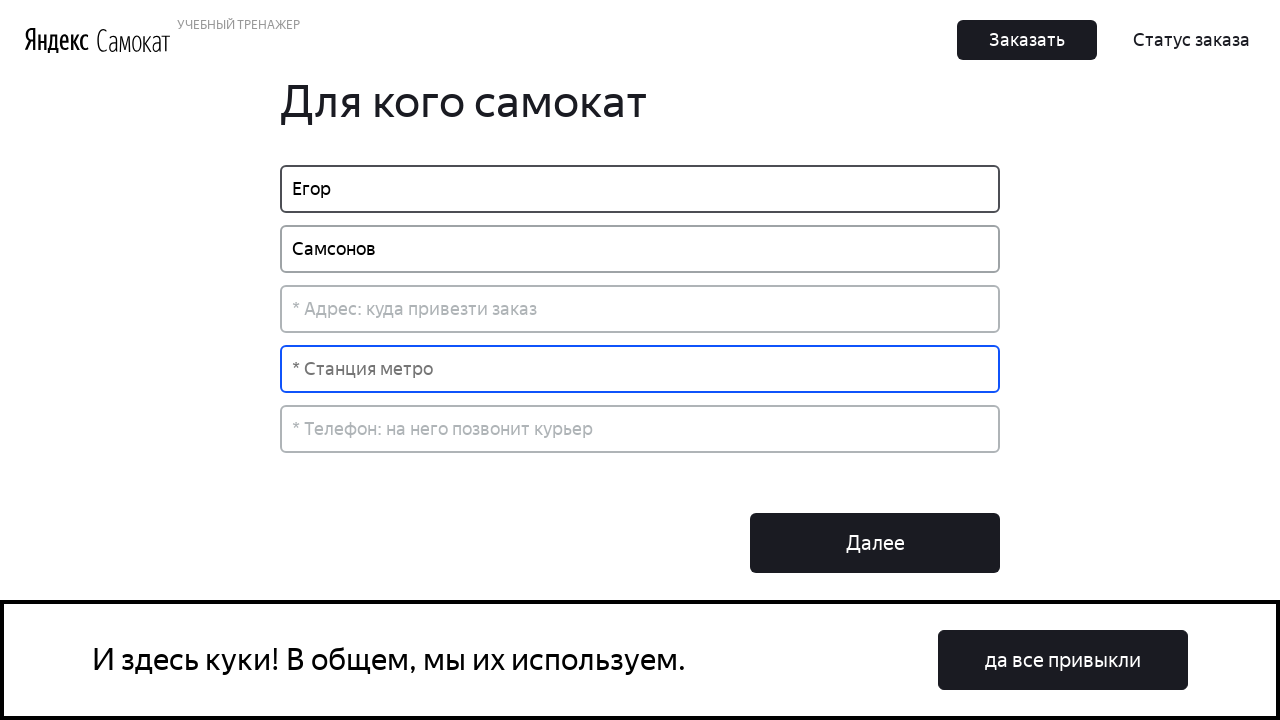

Filled address field with 'Мира 122' on input[placeholder*='Адрес']
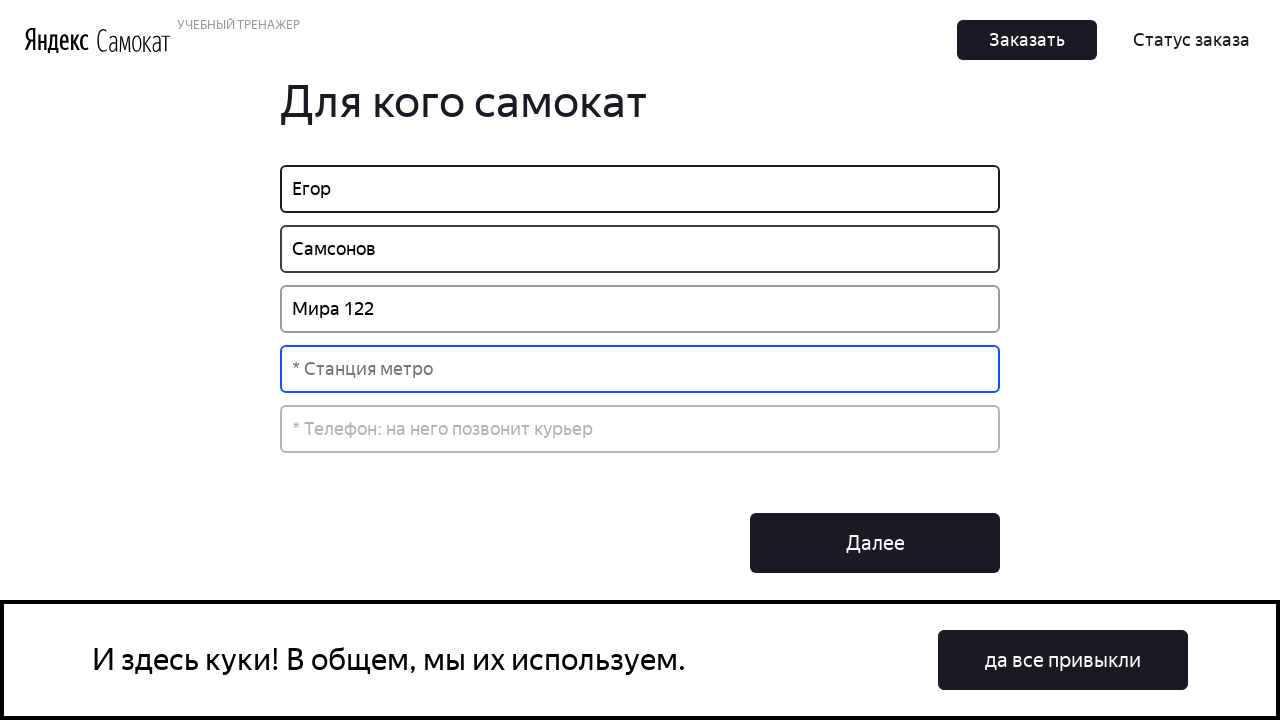

Clicked metro station input field to open dropdown at (640, 369) on input[placeholder*='Станция метро']
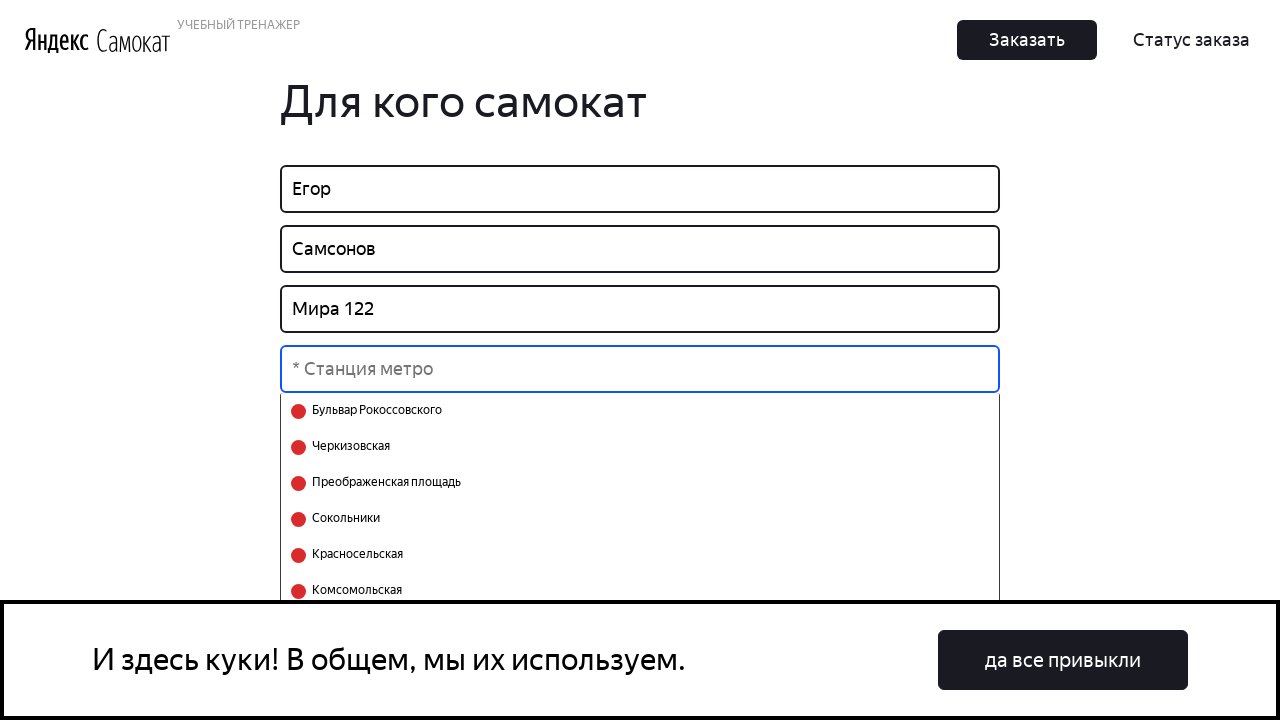

Selected 'Ростокино' metro station from dropdown at (339, 573) on text=Ростокино
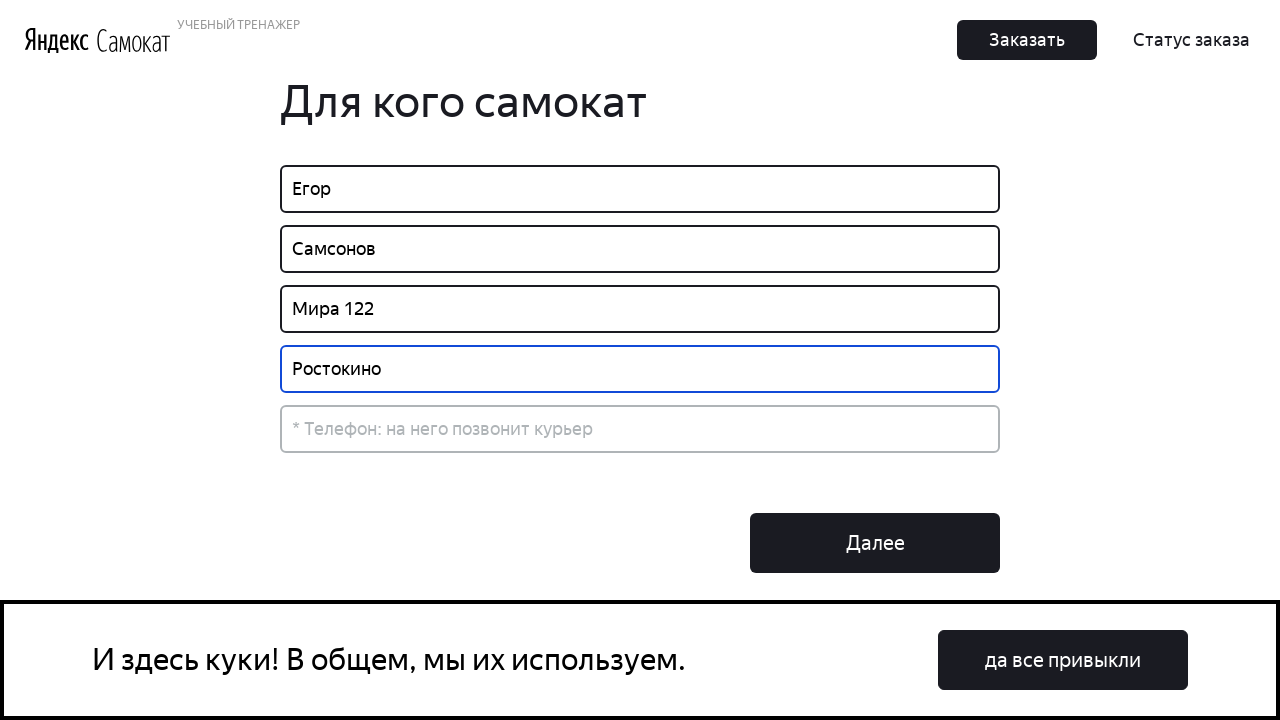

Filled phone number field with '89993332211' on input[placeholder*='Телефон']
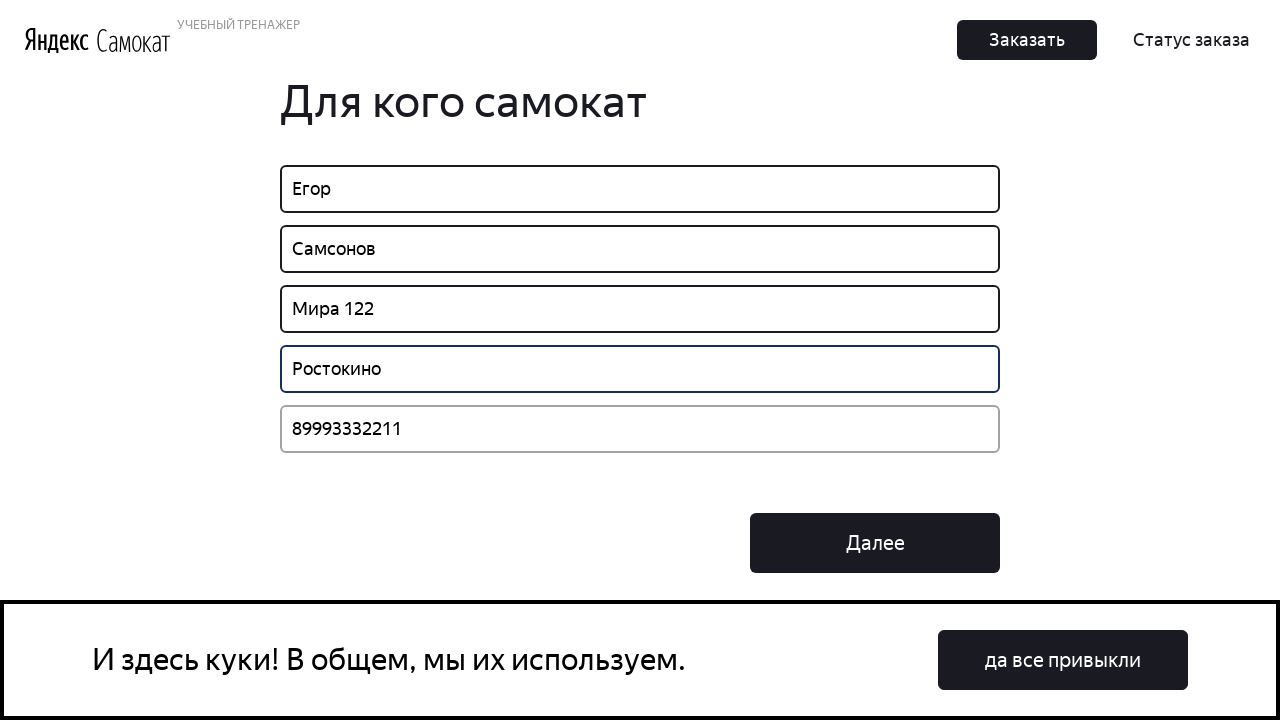

Clicked 'Далее' (Next) button to proceed to rental details form at (875, 543) on text=Далее
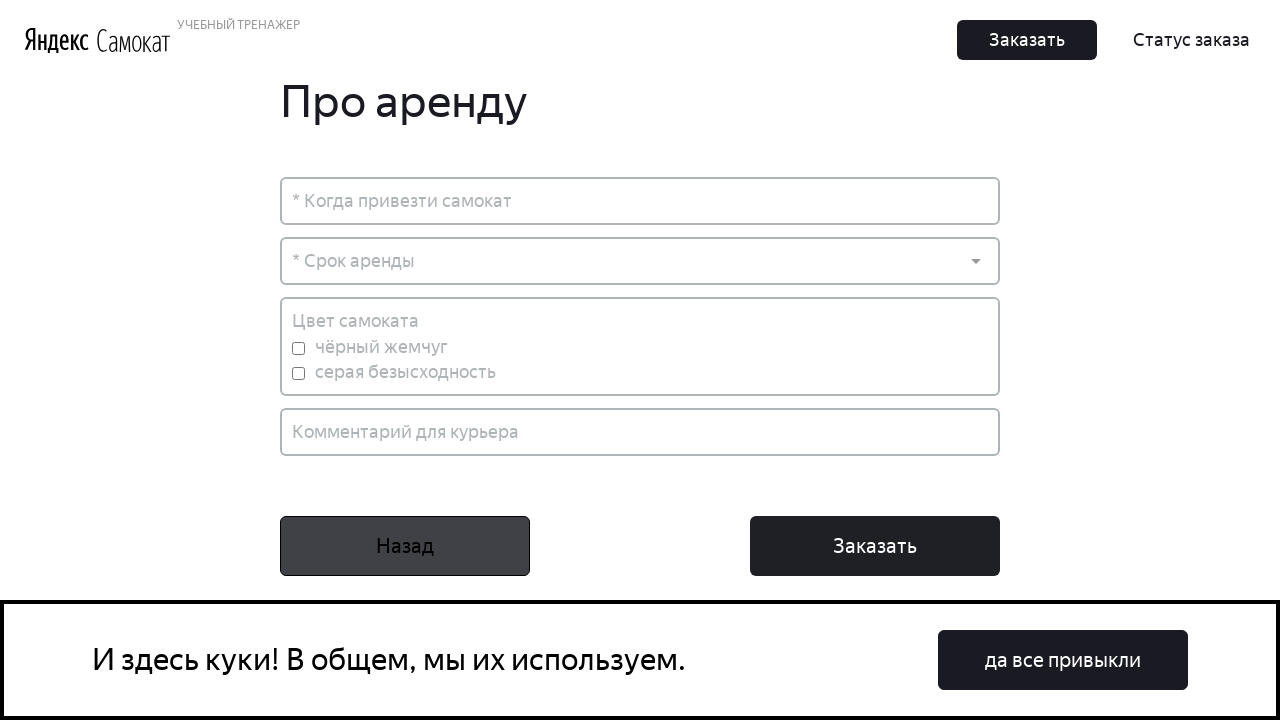

Rental details form loaded successfully
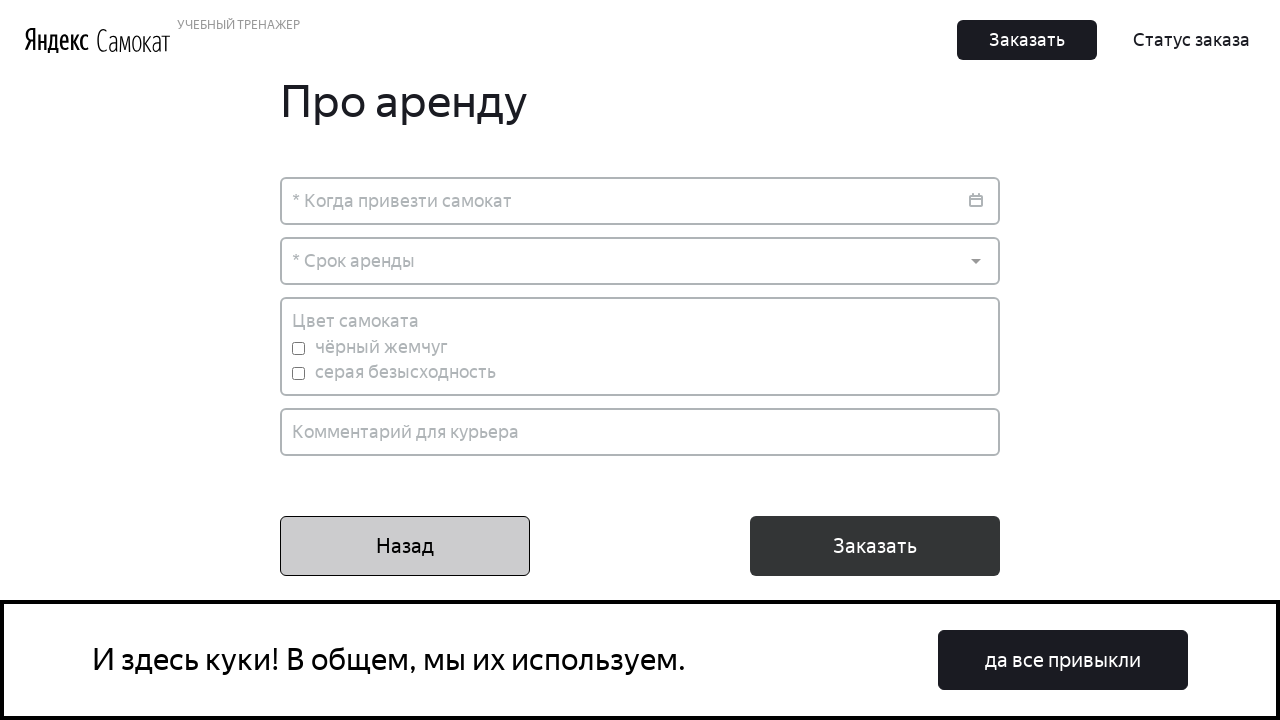

Filled rental date field with '25.04.2023' on input[placeholder*='Когда']
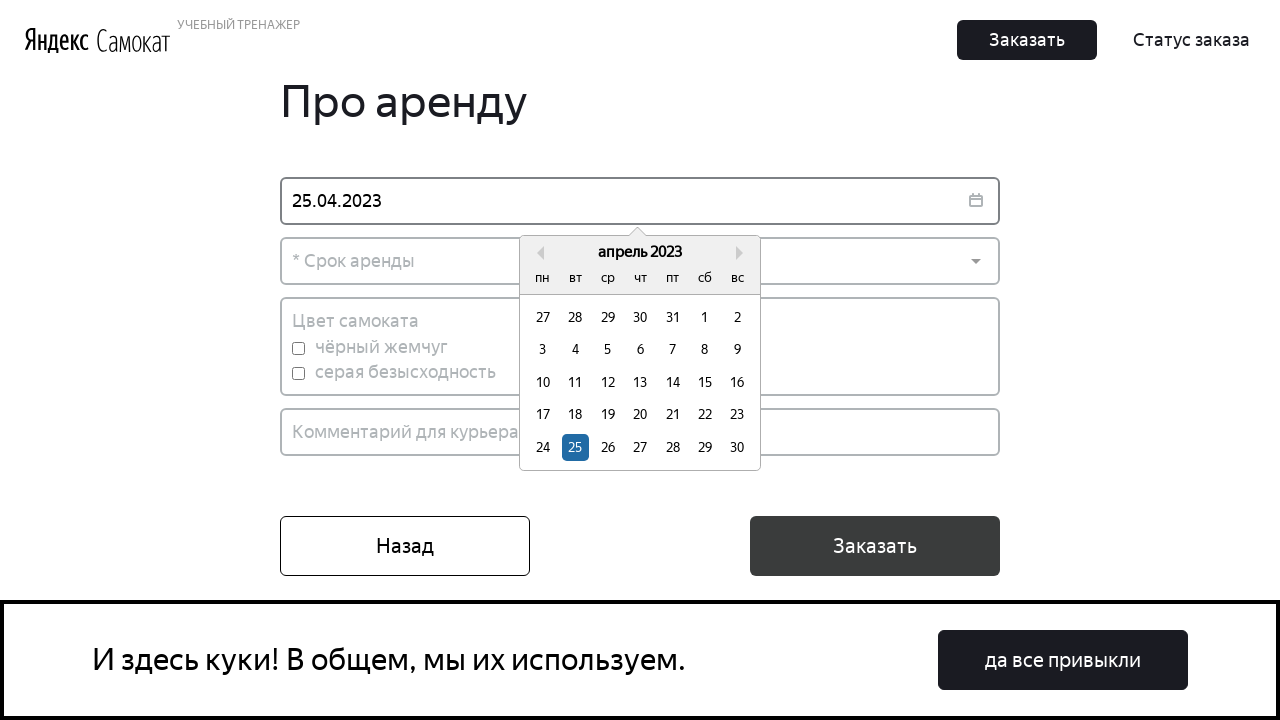

Pressed Enter to confirm the date selection
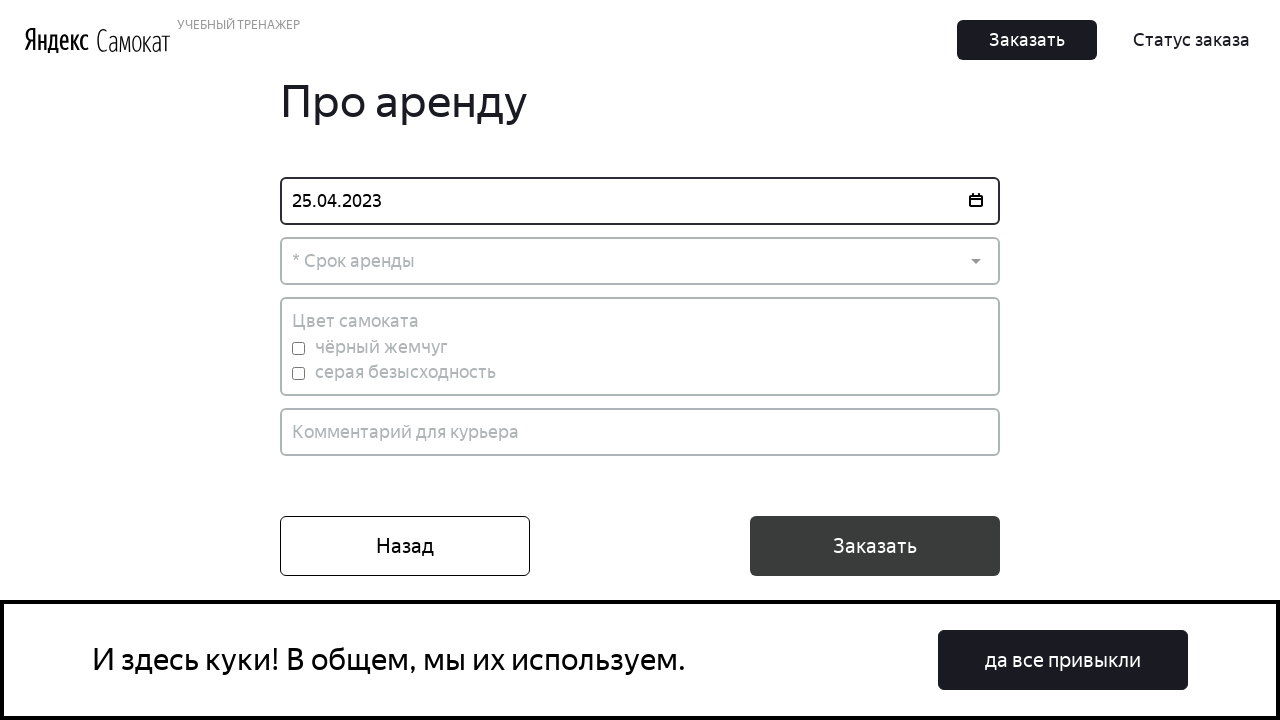

Clicked rental period dropdown to open options at (640, 261) on .Dropdown-root
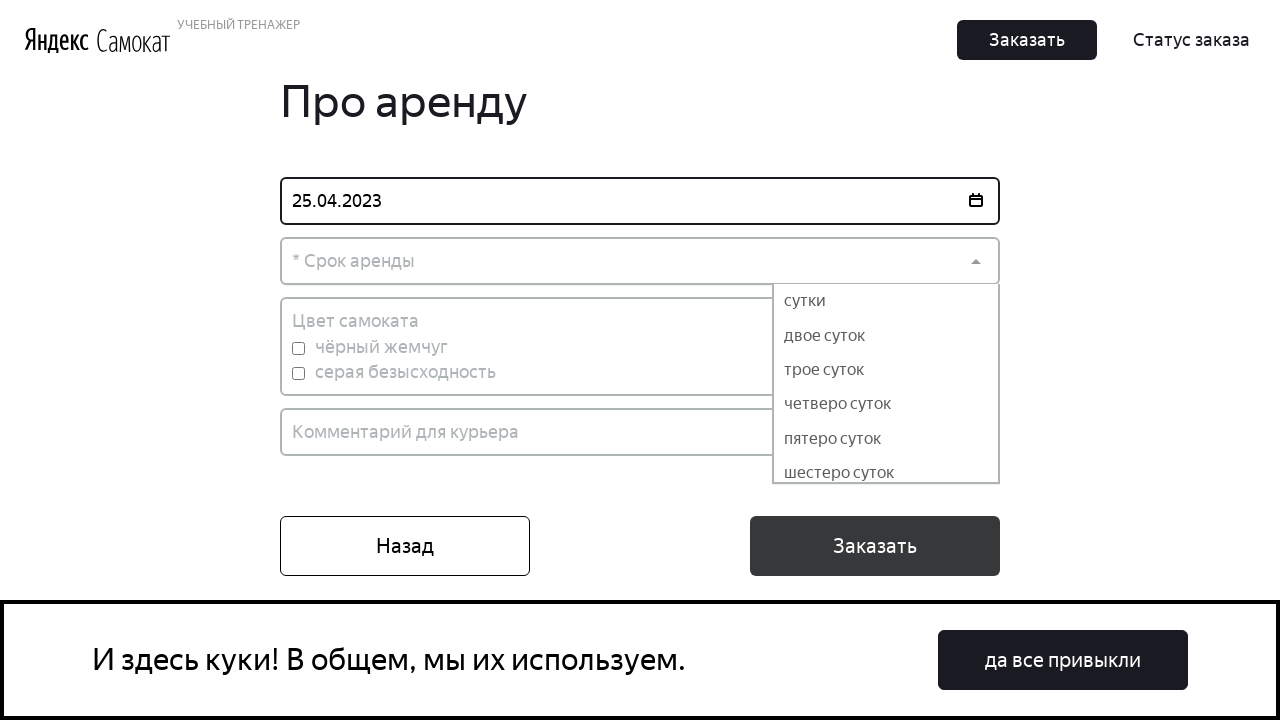

Selected 'трое суток' (three days) rental period at (886, 370) on text=трое суток
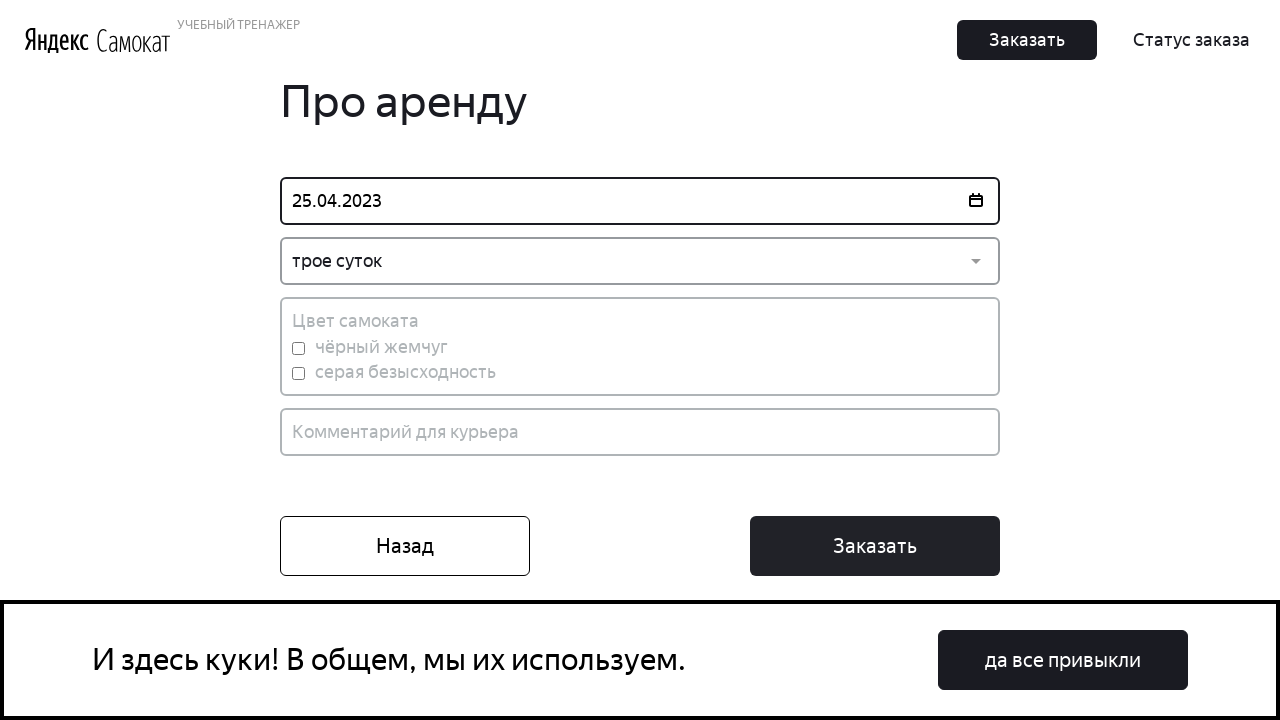

Selected black color for scooter at (298, 348) on input[id='black']
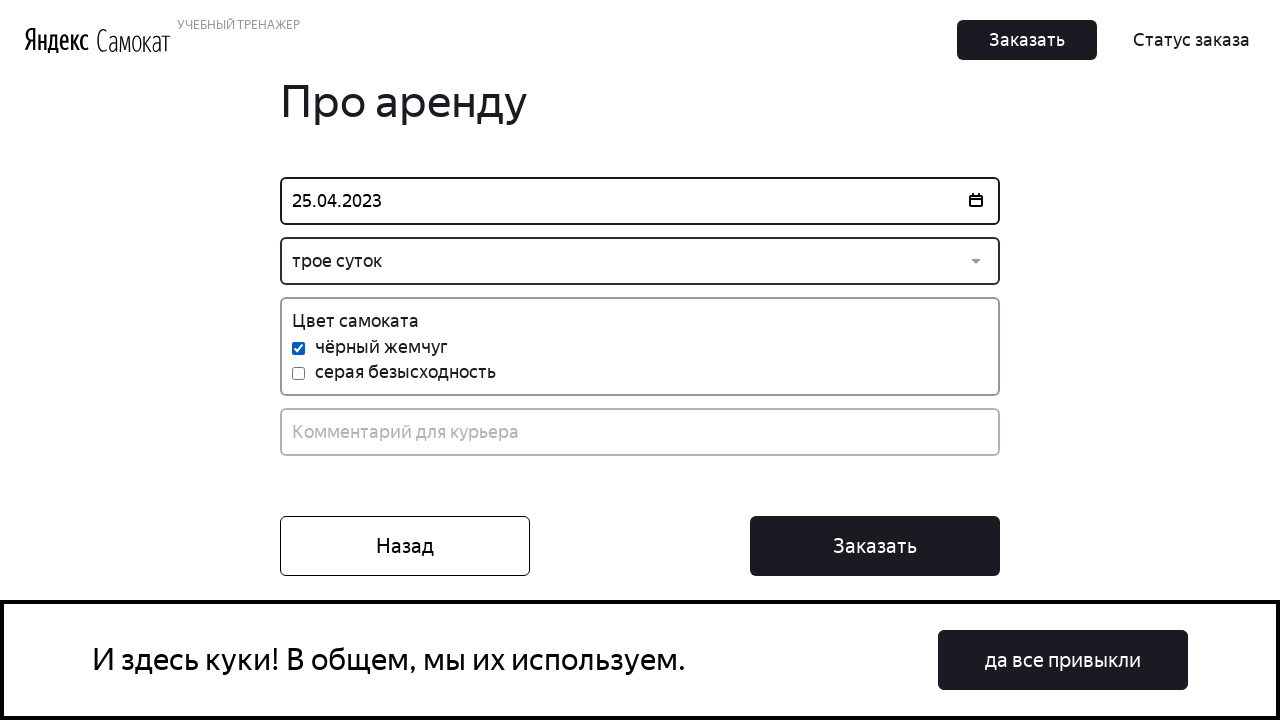

Filled comment field with 'оставить у двери' (leave at the door) on input[placeholder*='Комментарий']
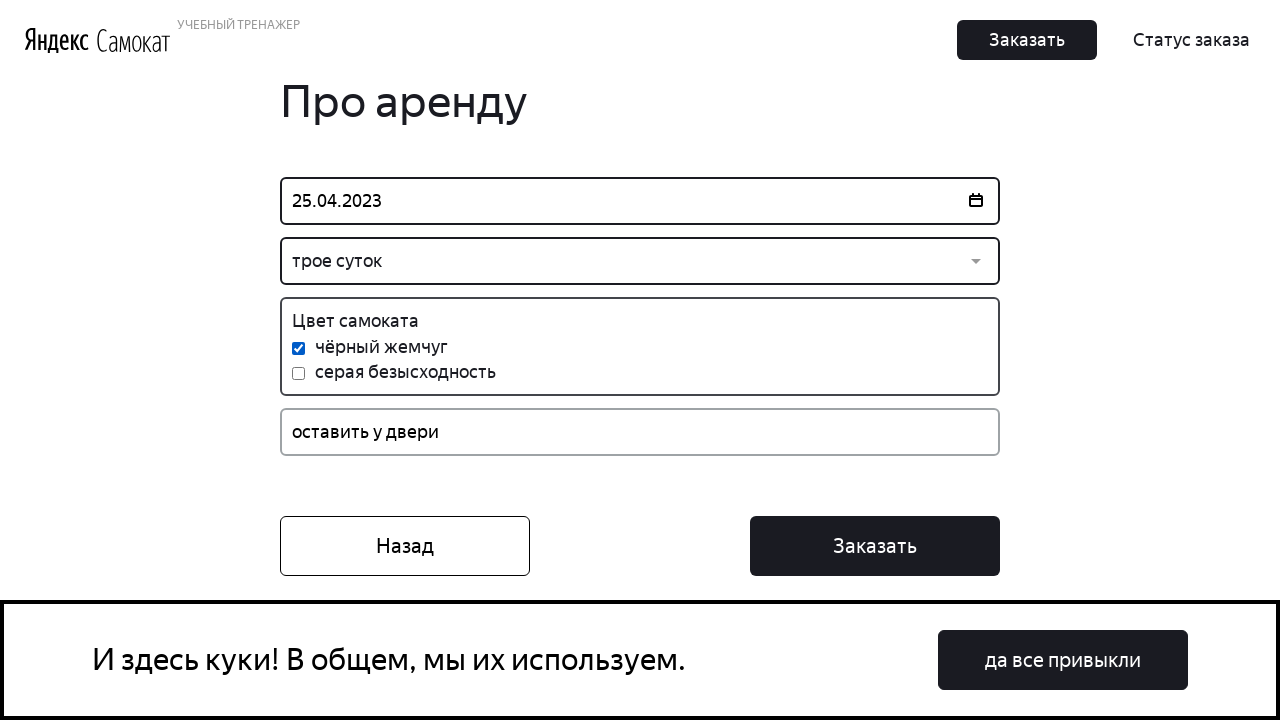

Order button appeared and is ready to be clicked
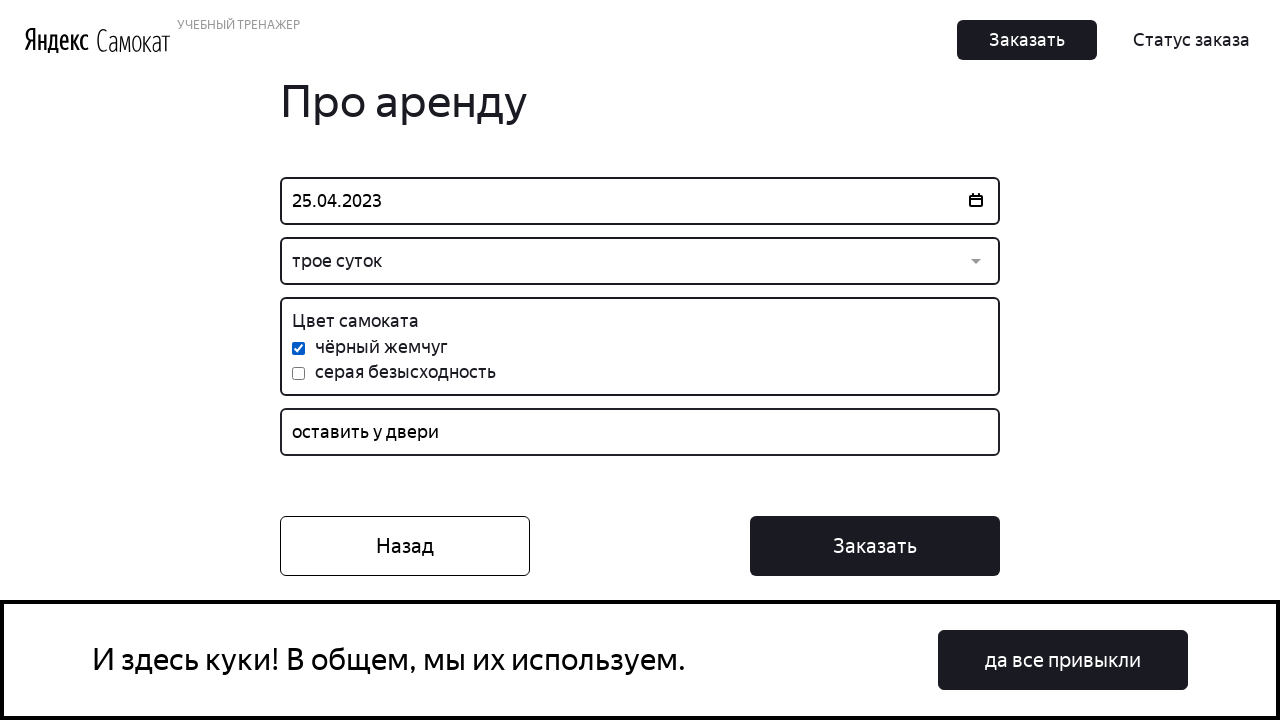

Clicked Order button to submit the rental order at (875, 546) on xpath=//*/div/div[2]/div[3]/button[2]
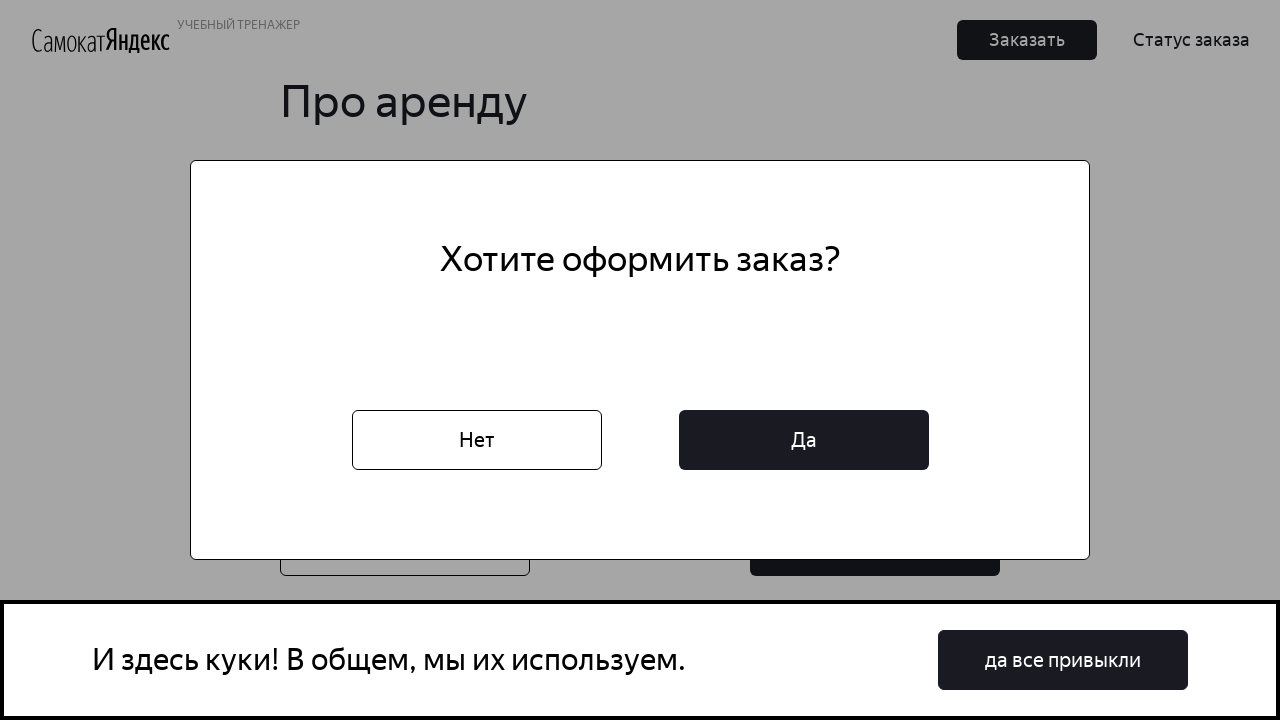

Order confirmation modal appeared
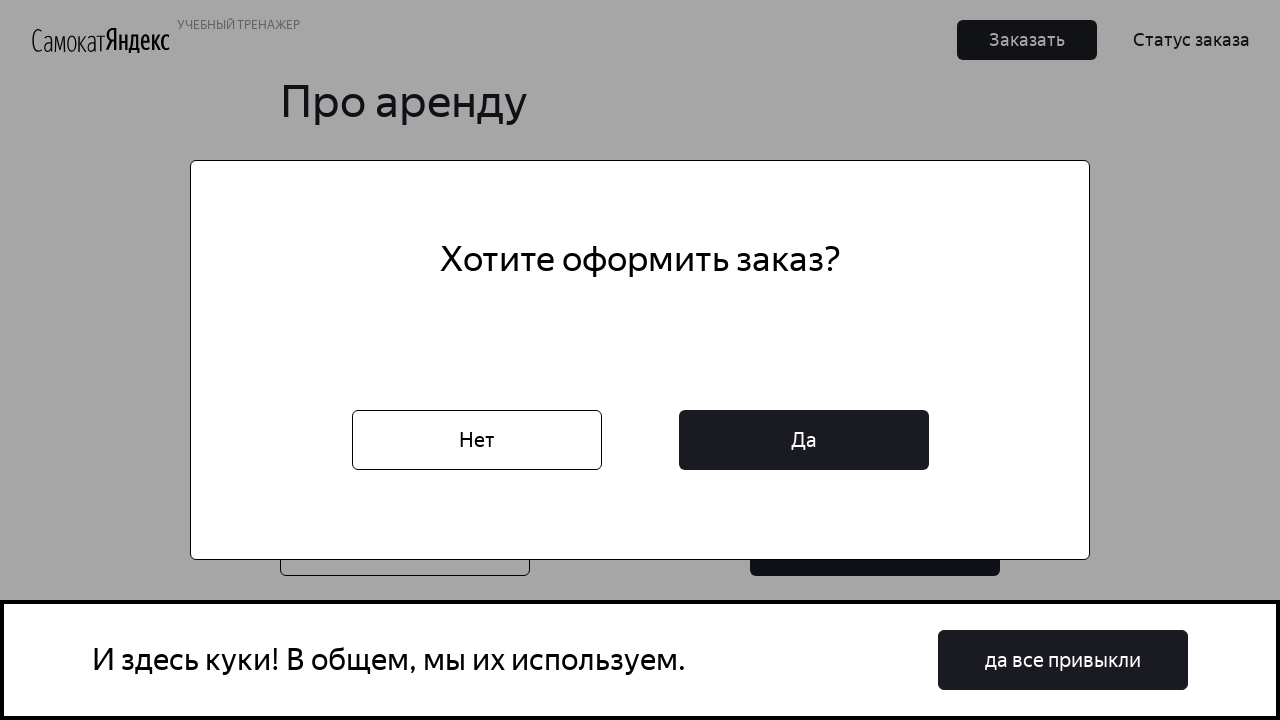

Clicked 'Yes' button to confirm the order at (804, 440) on xpath=//*/div/div[2]/div[5]/div[2]/button[2]
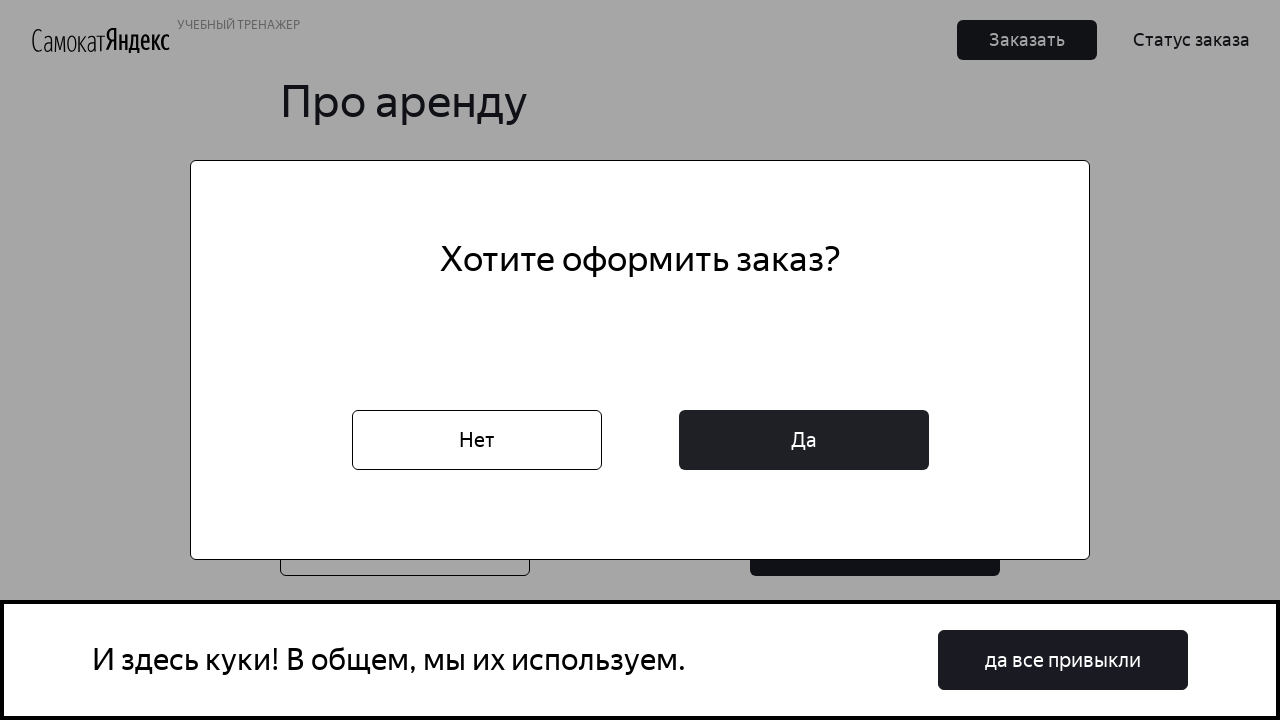

Order confirmation page loaded - scooter order completed successfully
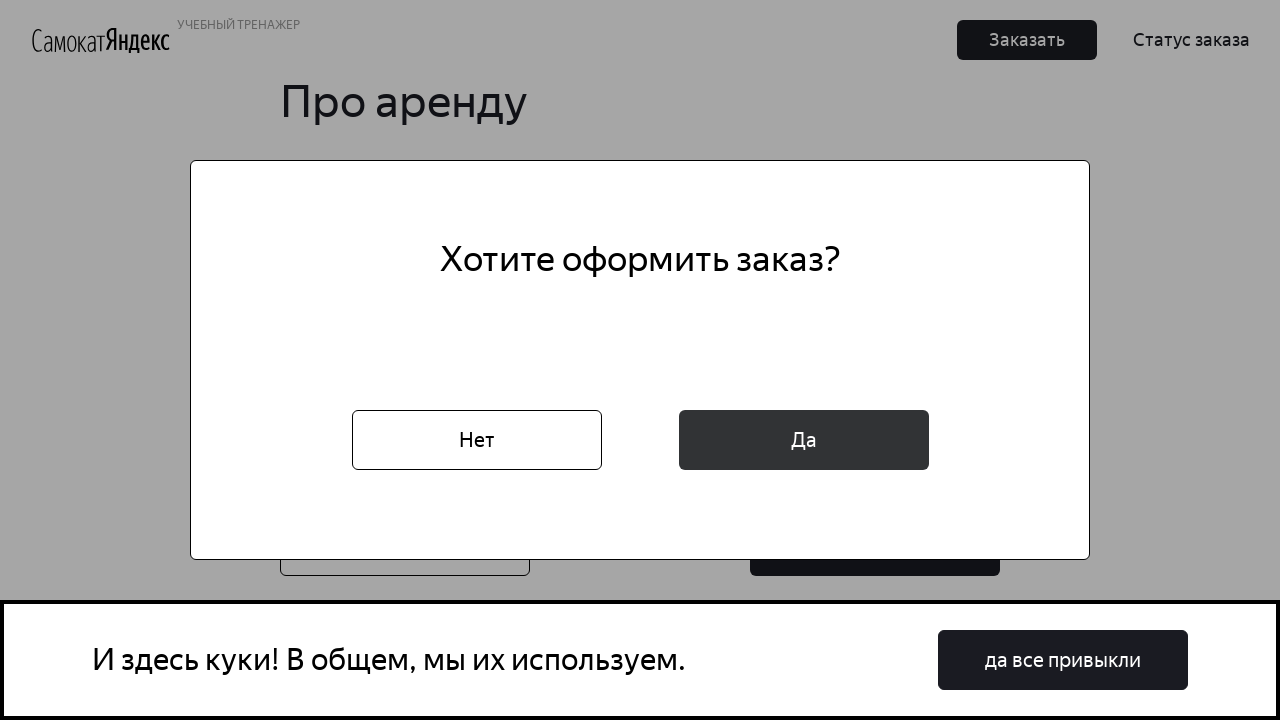

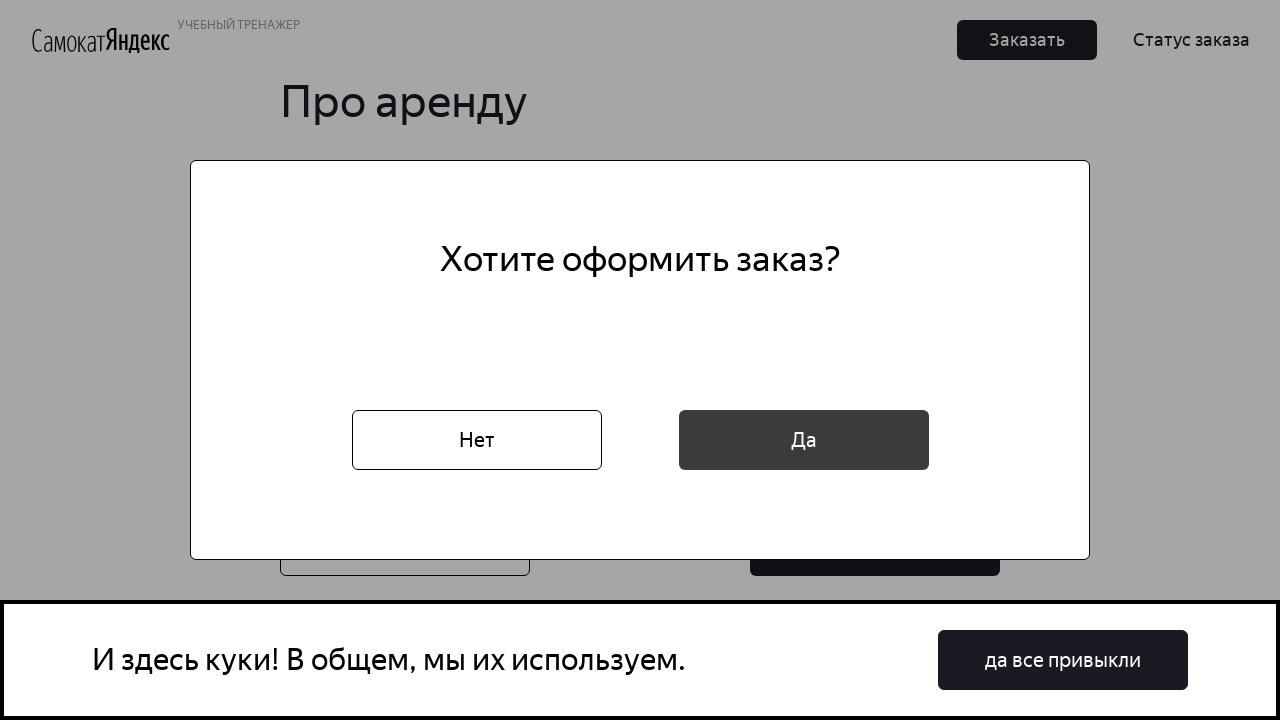